Tests filling the last name field on the practice form

Starting URL: https://demoqa.com/automation-practice-form

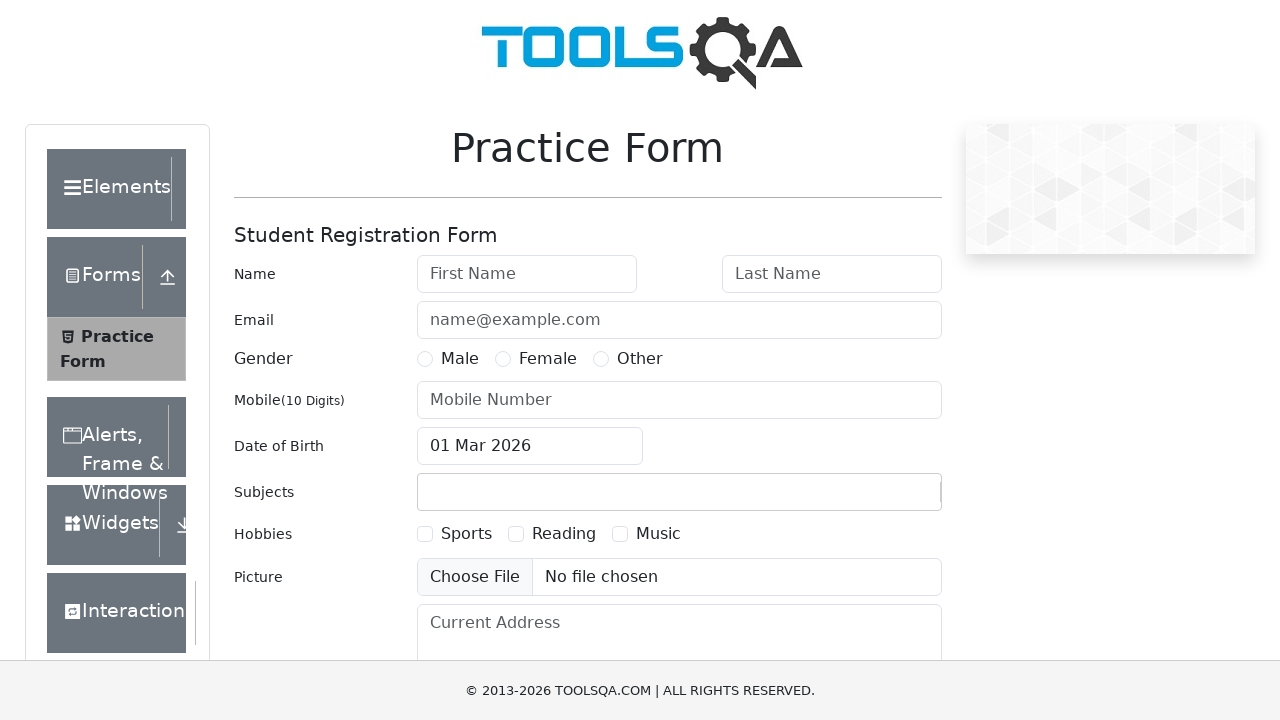

Navigated to practice form page
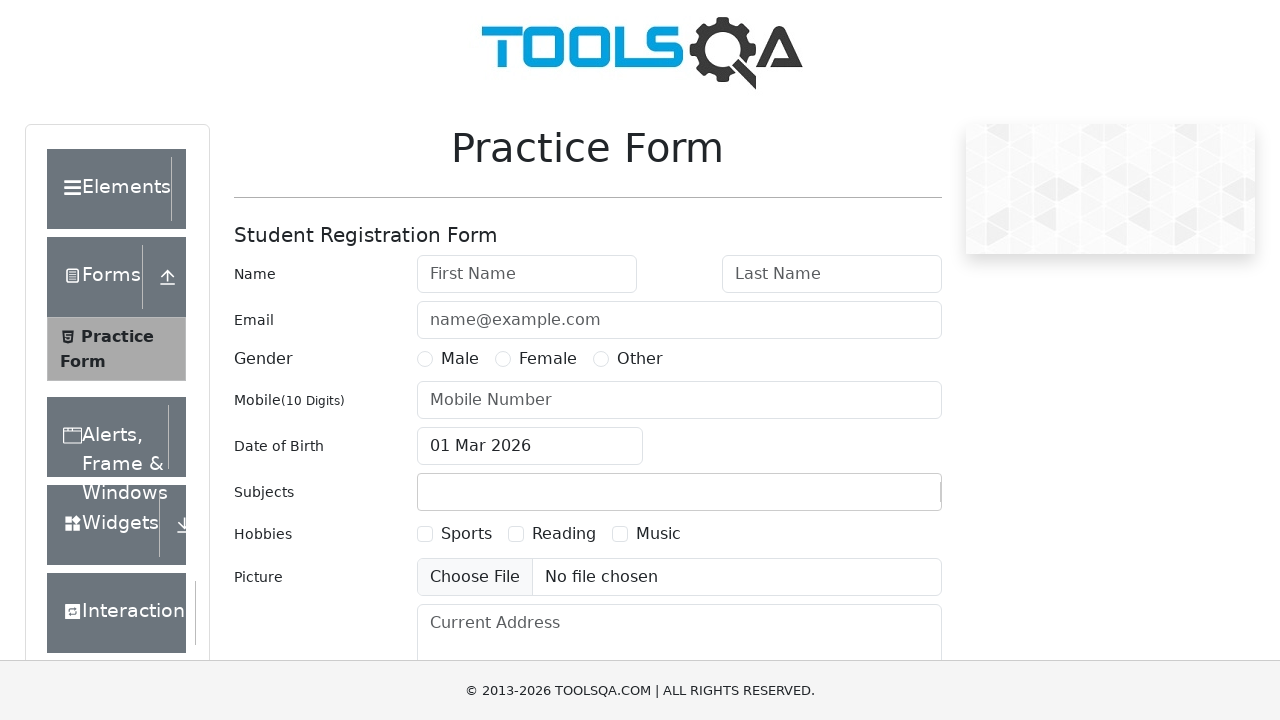

Filled last name field with 'Doe' on #lastName
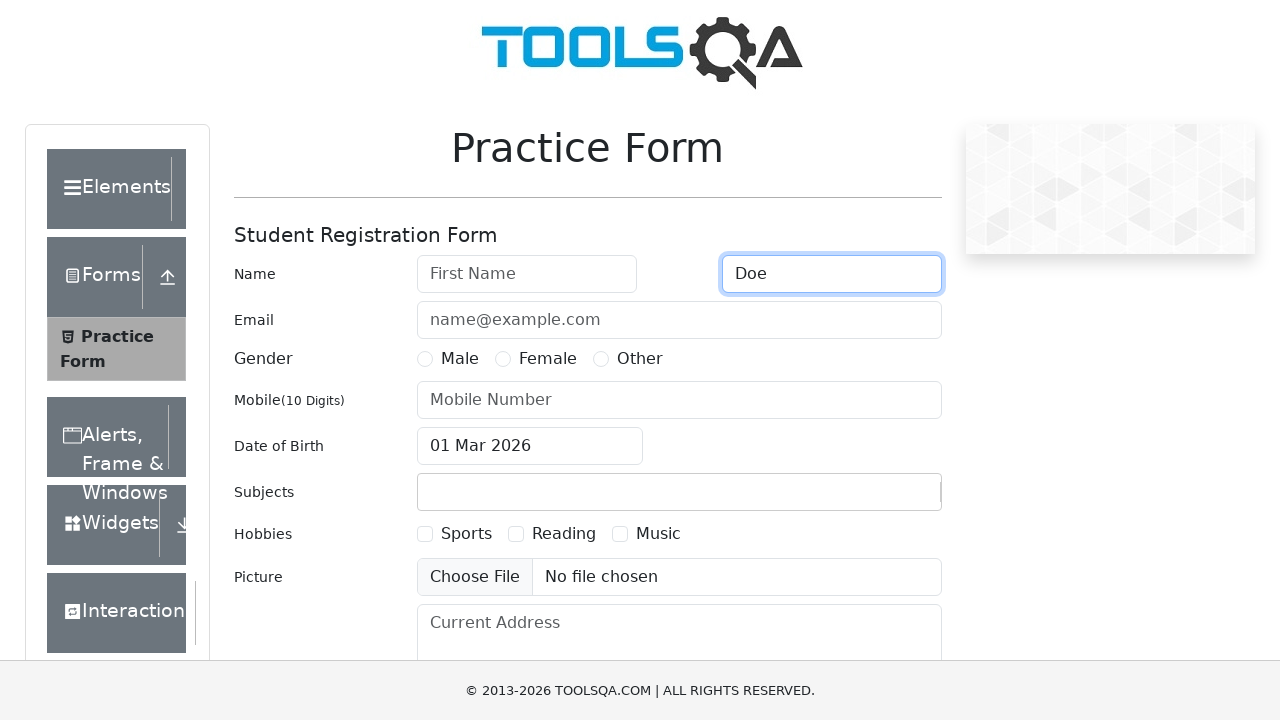

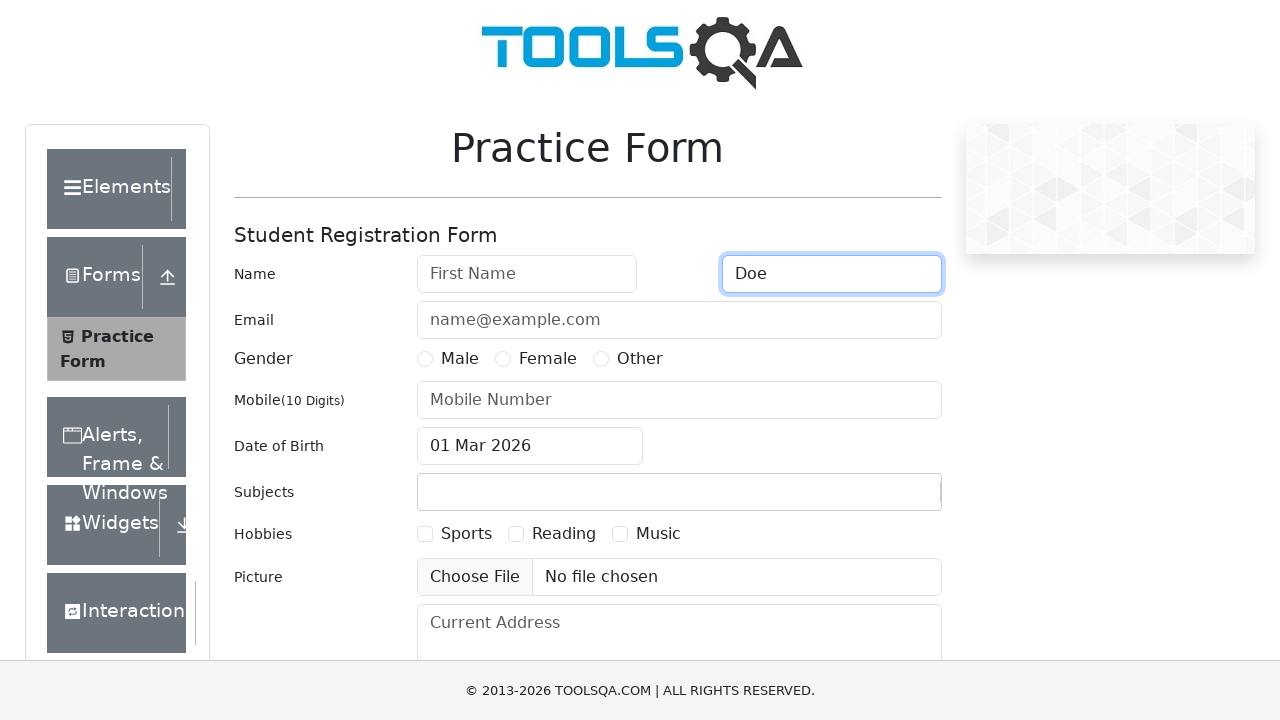